Navigates to a Stepik lesson page (lesson 236895, step 1)

Starting URL: https://stepik.org/lesson/236895/step/1

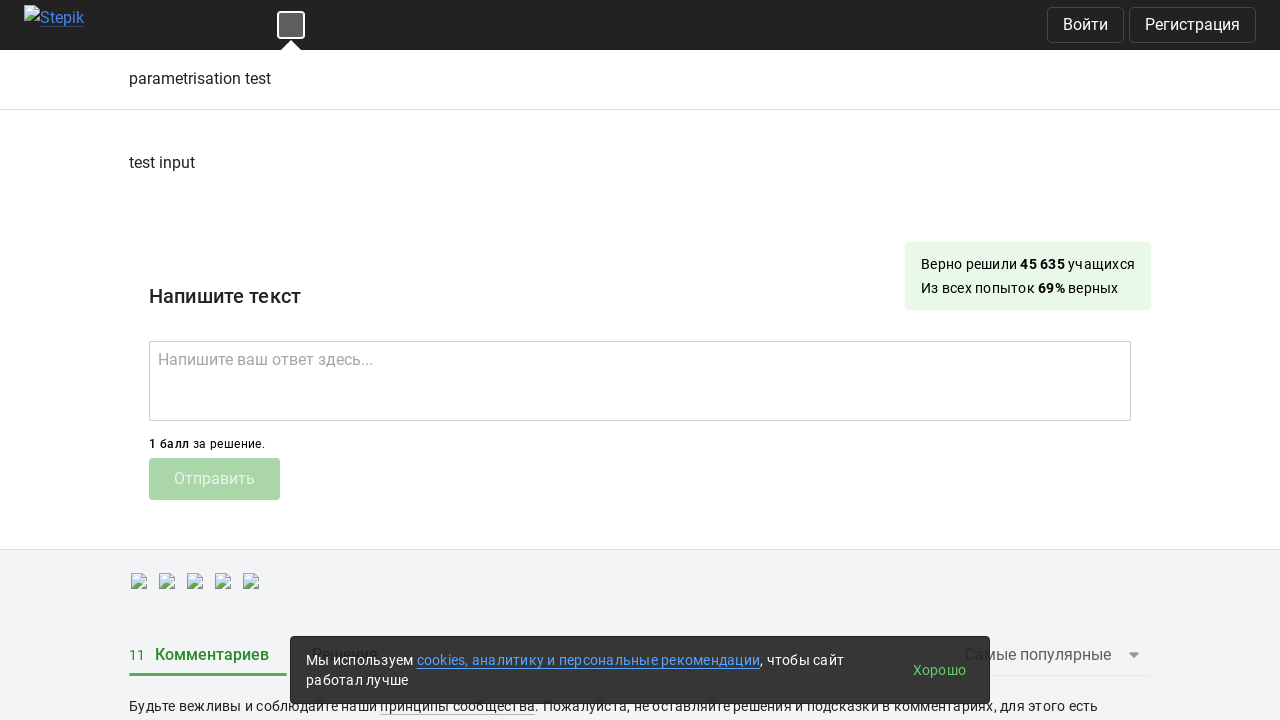

Navigated to Stepik lesson 236895, step 1
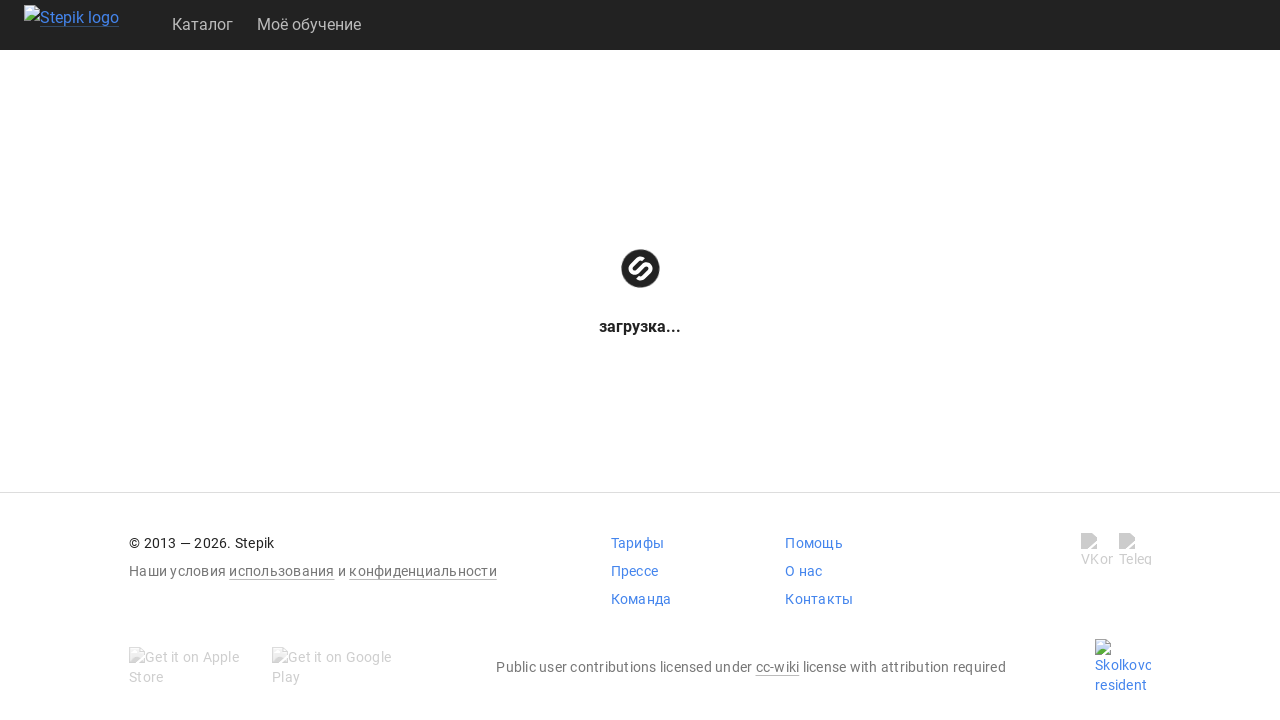

Page loaded with networkidle state
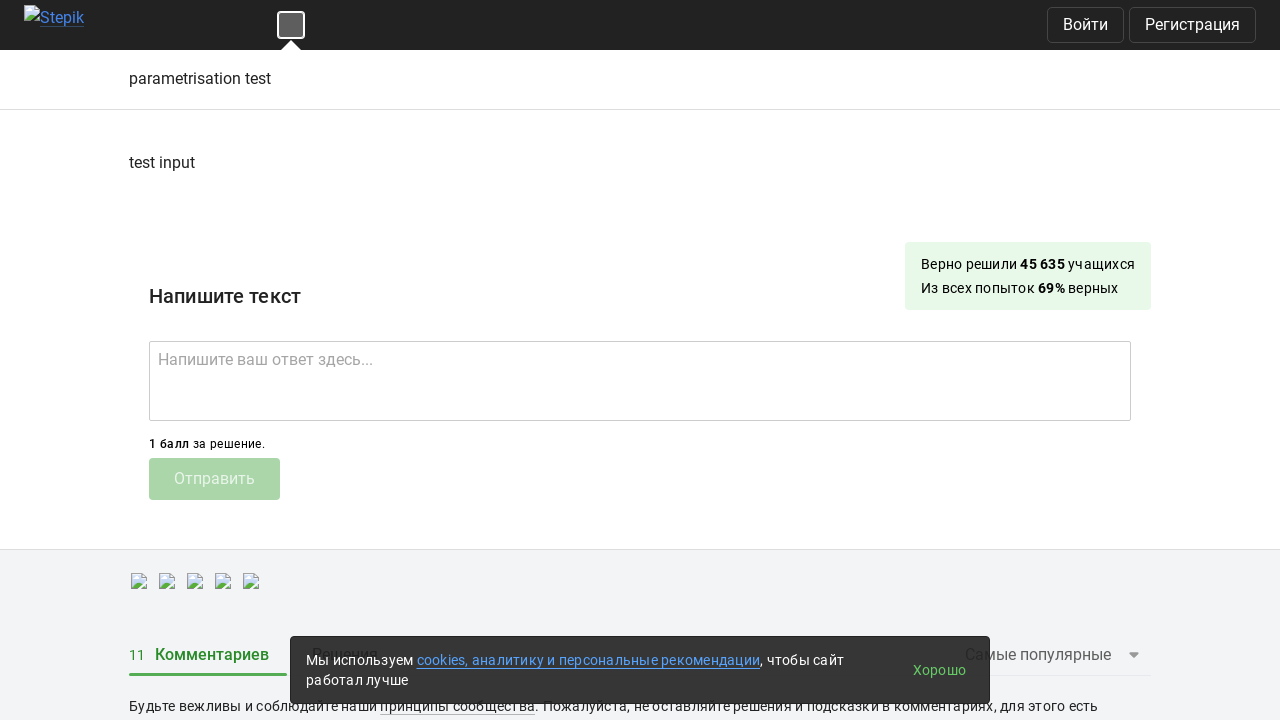

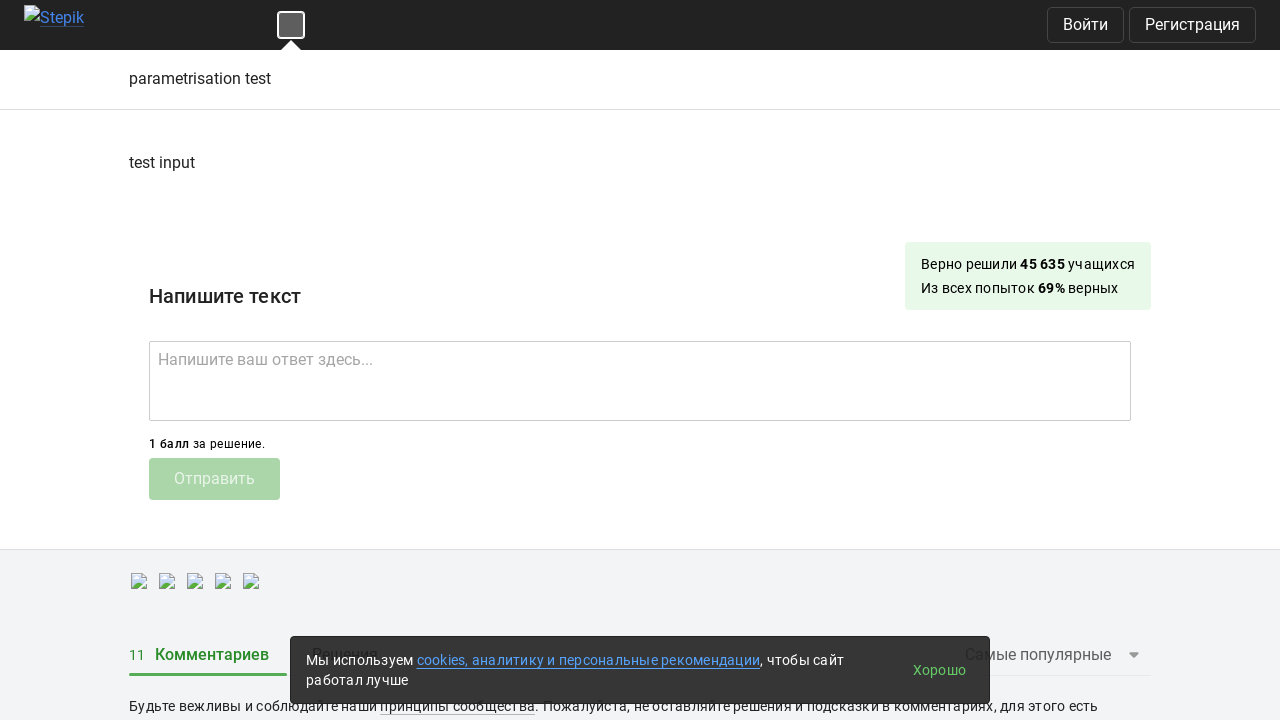